Tests that clicking "Clear completed" removes all completed todo items.

Starting URL: https://demo.playwright.dev/todomvc

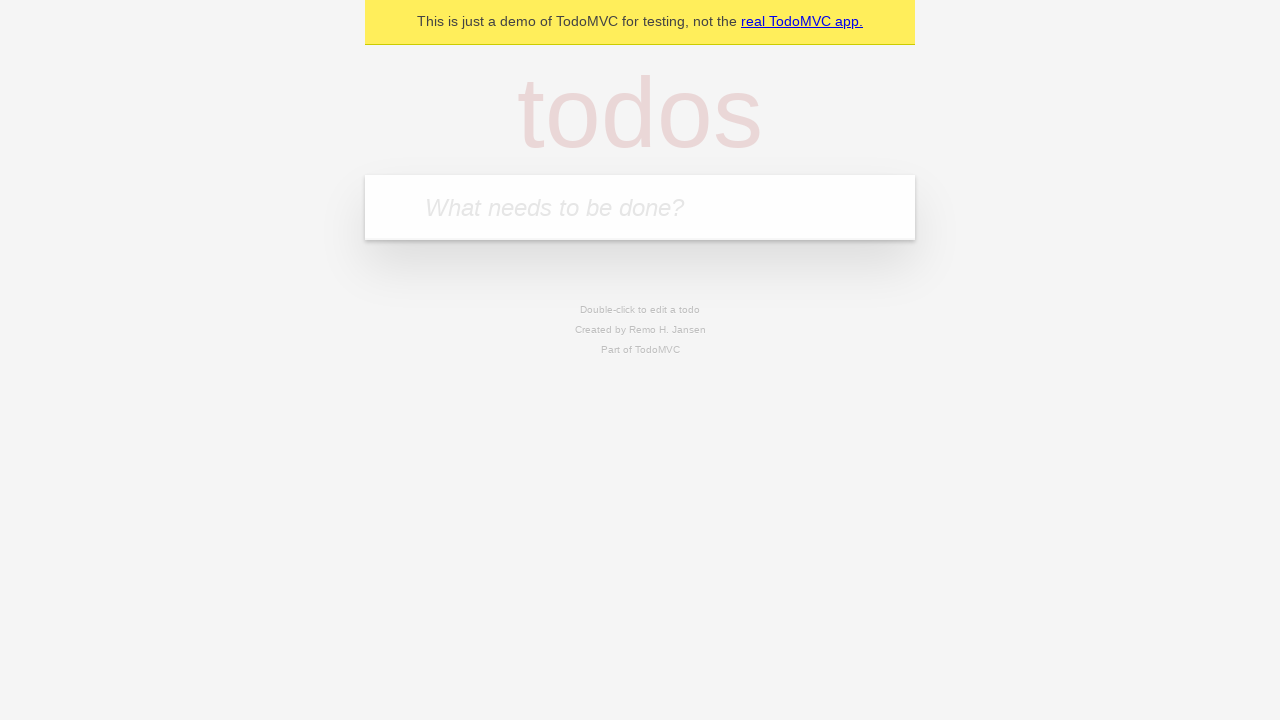

Filled todo input with 'buy some cheese' on internal:attr=[placeholder="What needs to be done?"i]
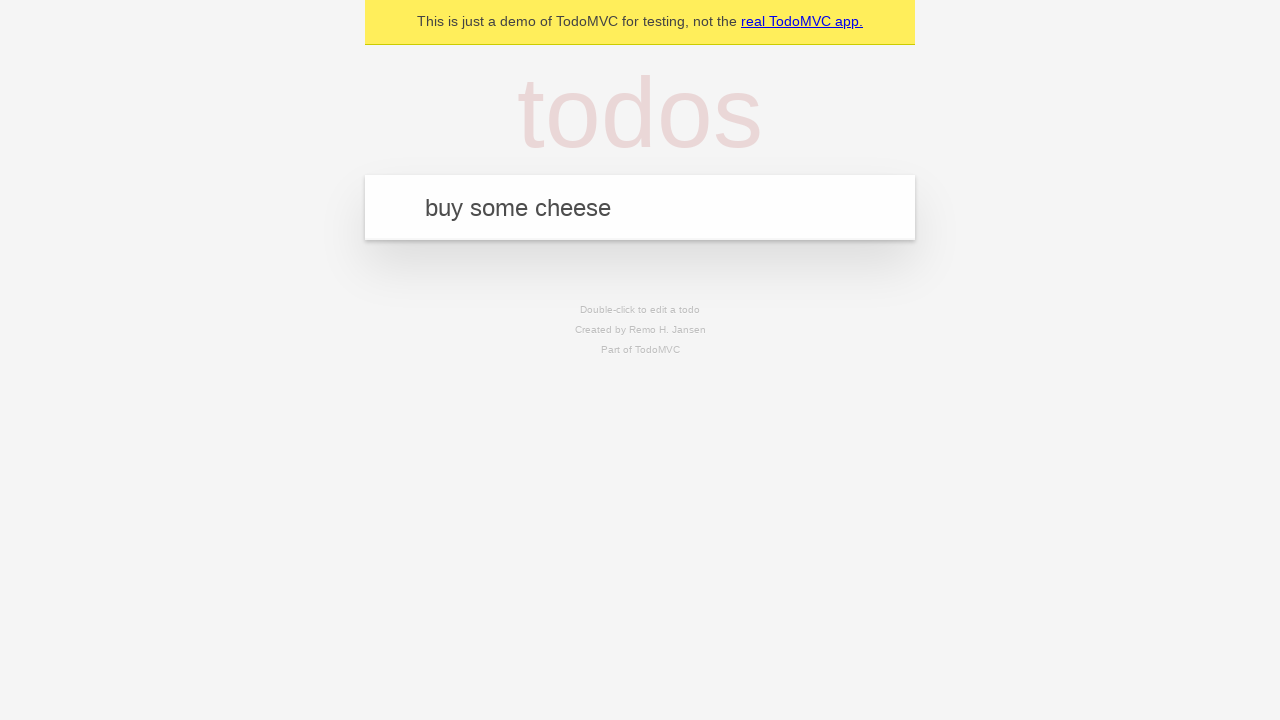

Pressed Enter to add first todo item on internal:attr=[placeholder="What needs to be done?"i]
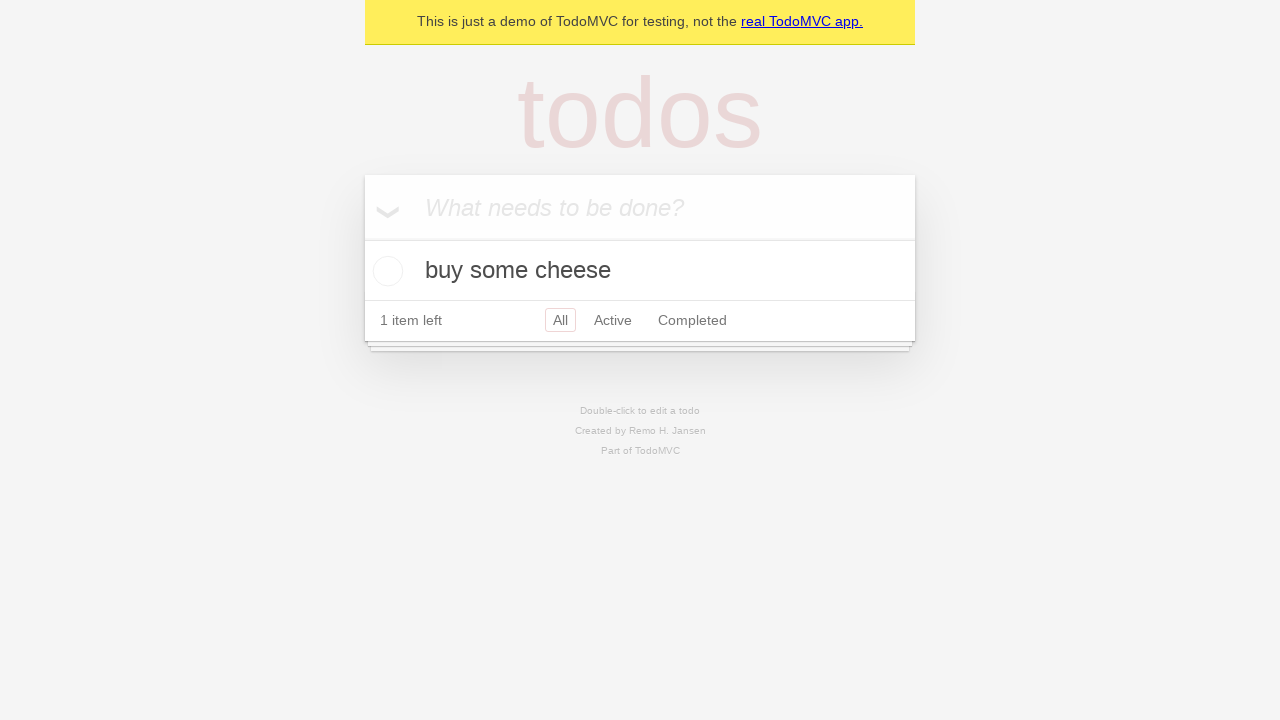

Filled todo input with 'feed the cat' on internal:attr=[placeholder="What needs to be done?"i]
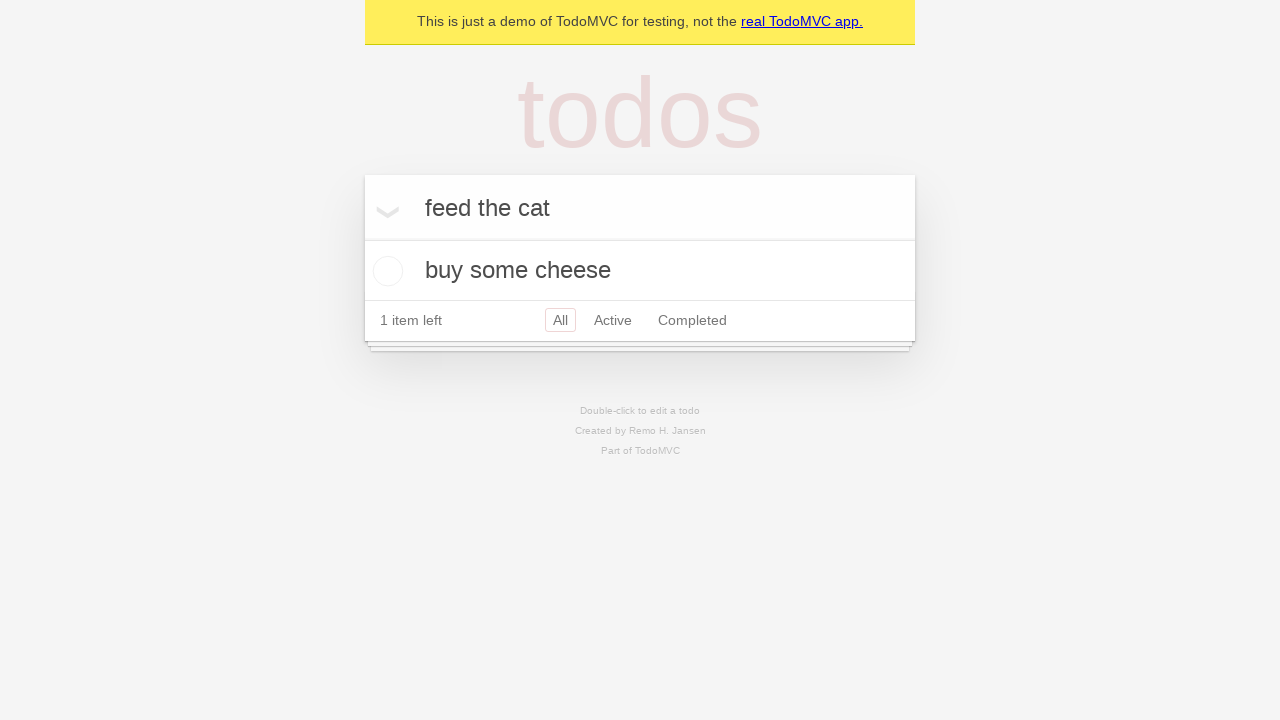

Pressed Enter to add second todo item on internal:attr=[placeholder="What needs to be done?"i]
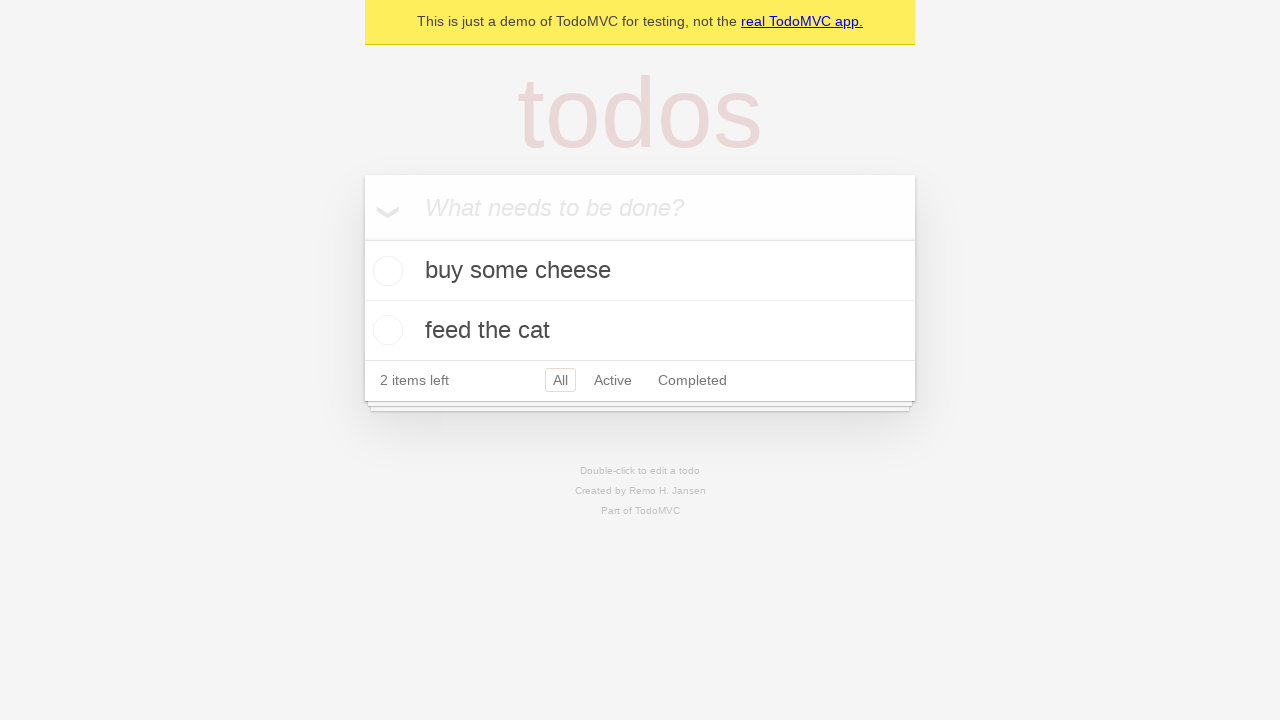

Filled todo input with 'book a doctors appointment' on internal:attr=[placeholder="What needs to be done?"i]
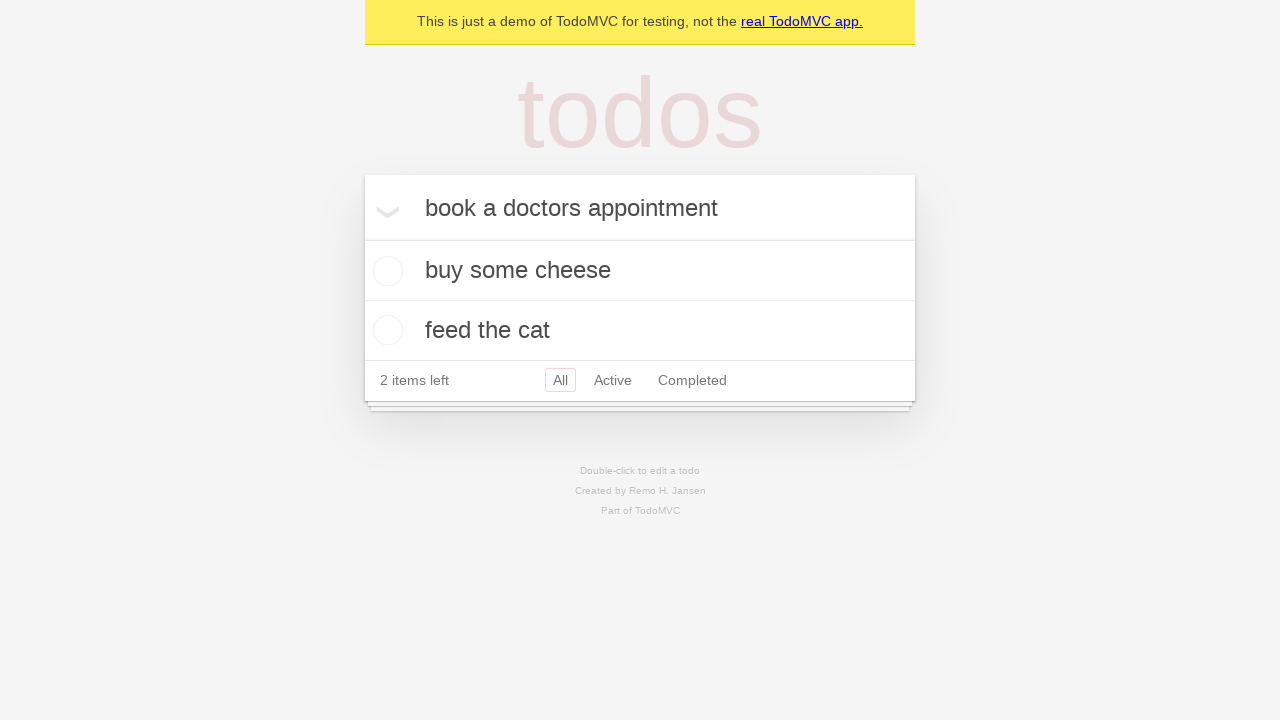

Pressed Enter to add third todo item on internal:attr=[placeholder="What needs to be done?"i]
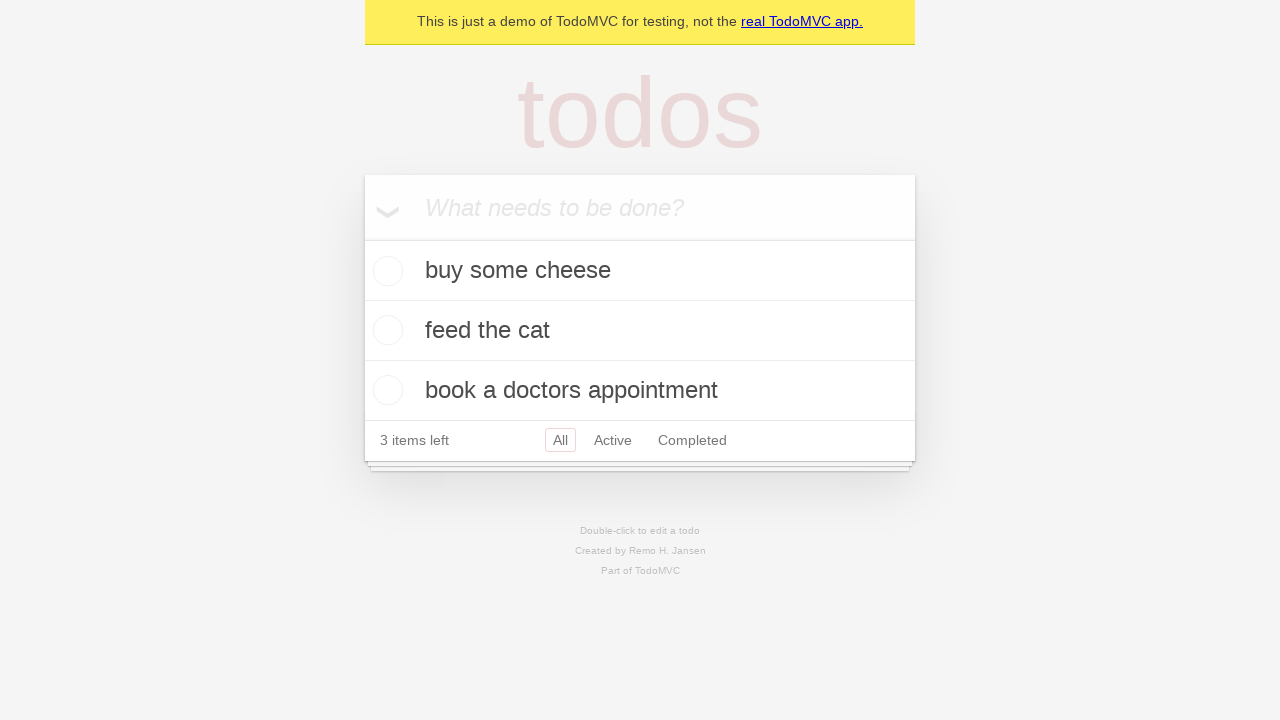

Located all todo items
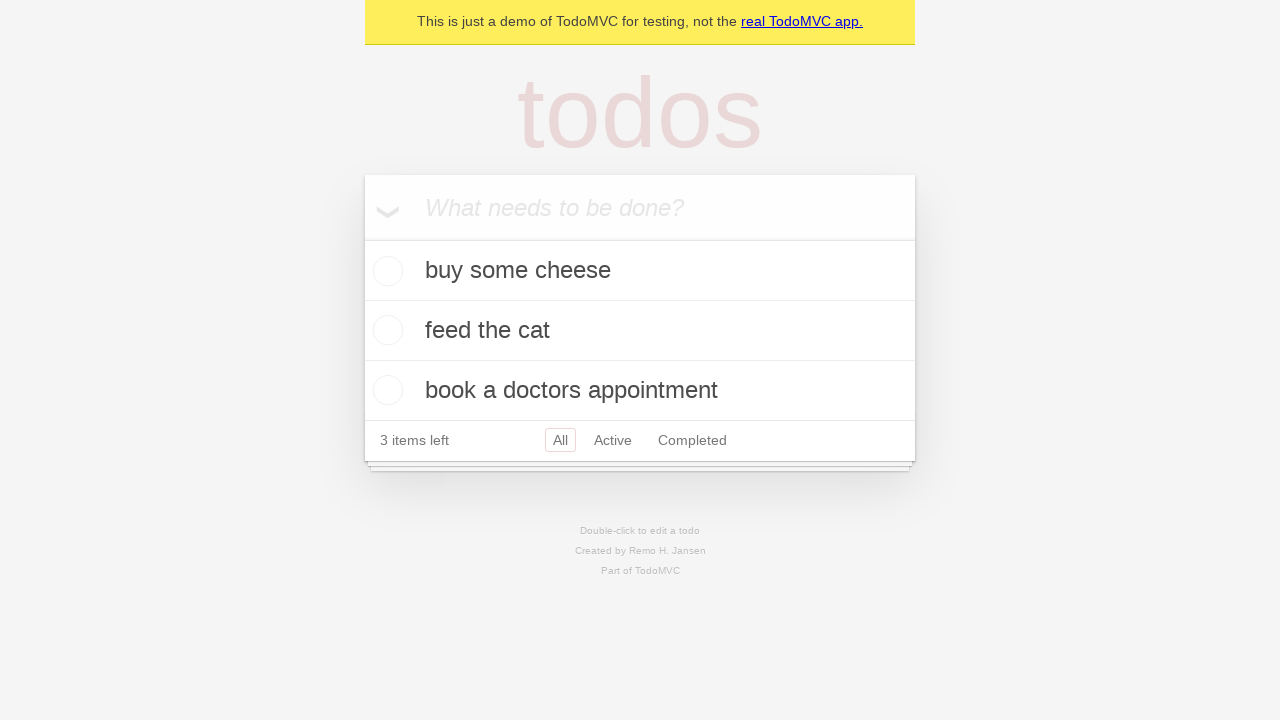

Checked the second todo item checkbox at (385, 330) on internal:testid=[data-testid="todo-item"s] >> nth=1 >> internal:role=checkbox
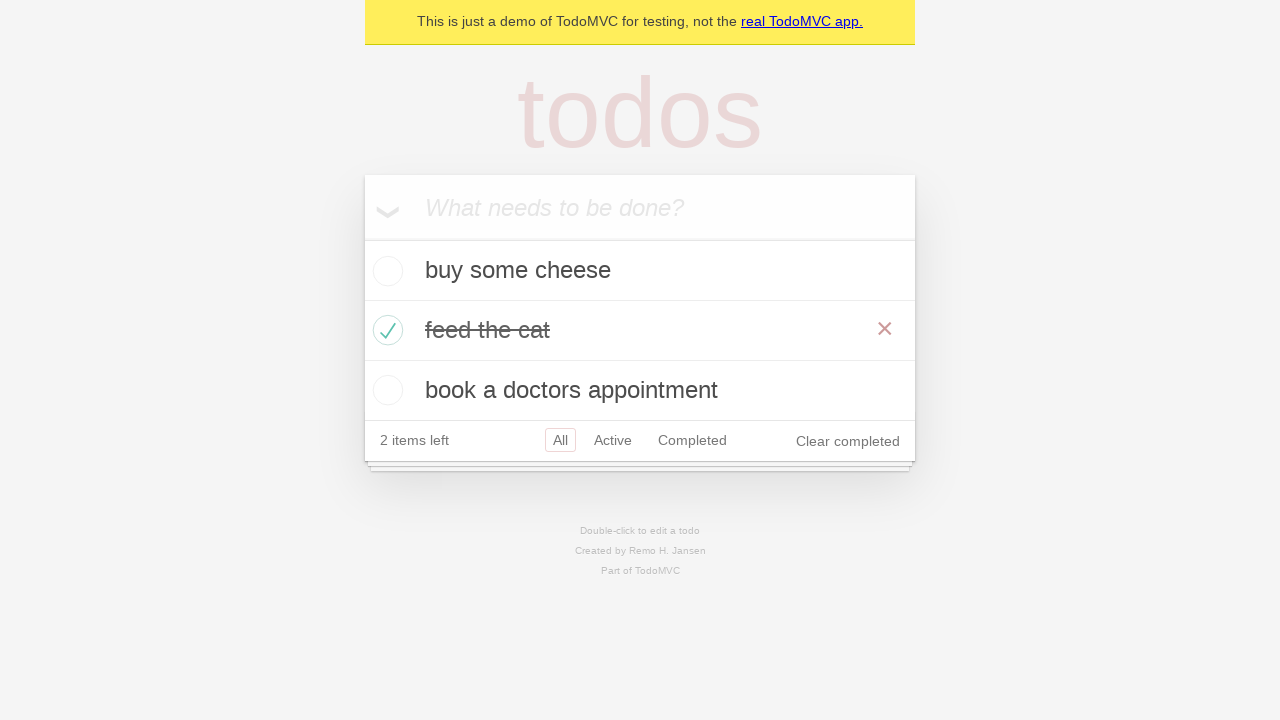

Clicked 'Clear completed' button to remove completed items at (848, 441) on internal:role=button[name="Clear completed"i]
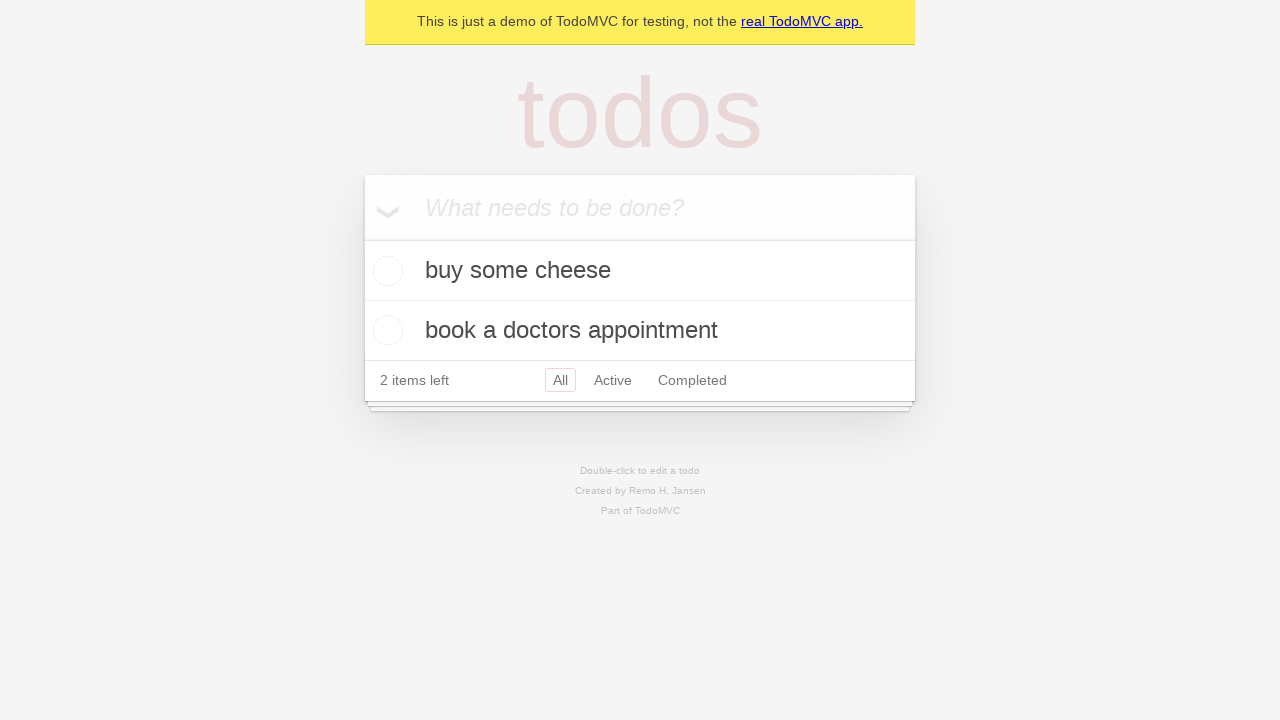

Waited for completed item to be removed from DOM
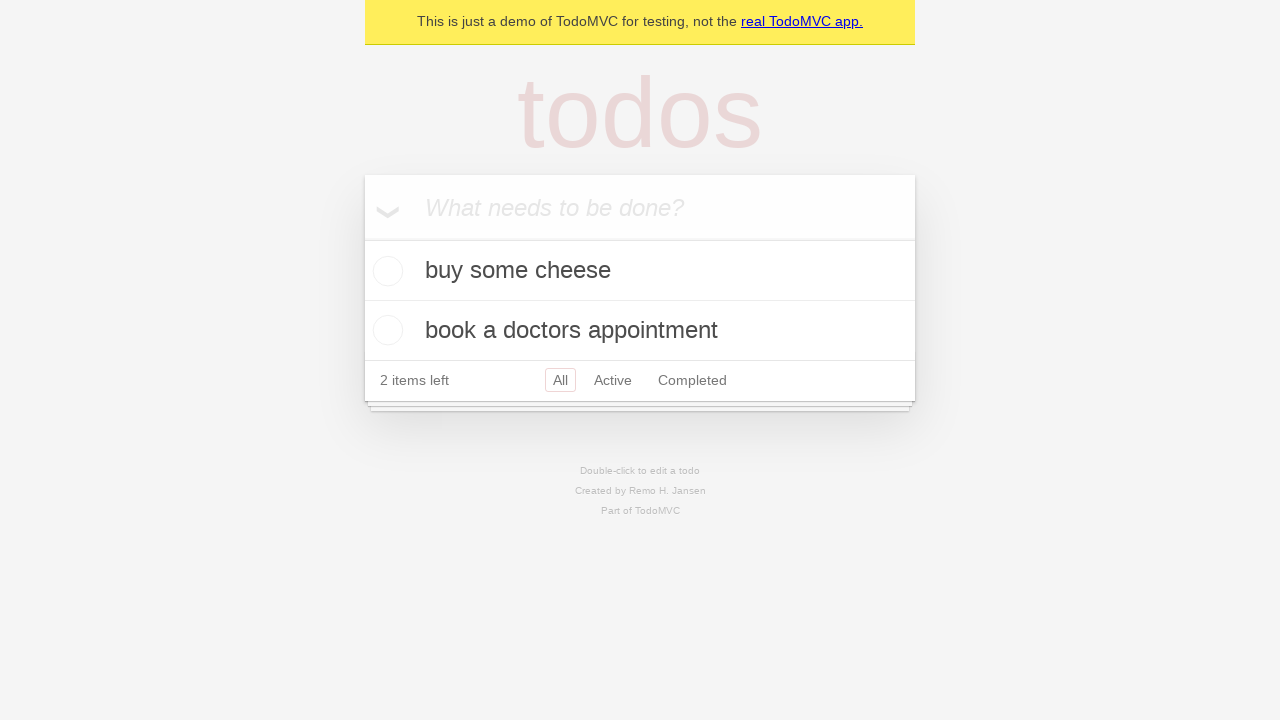

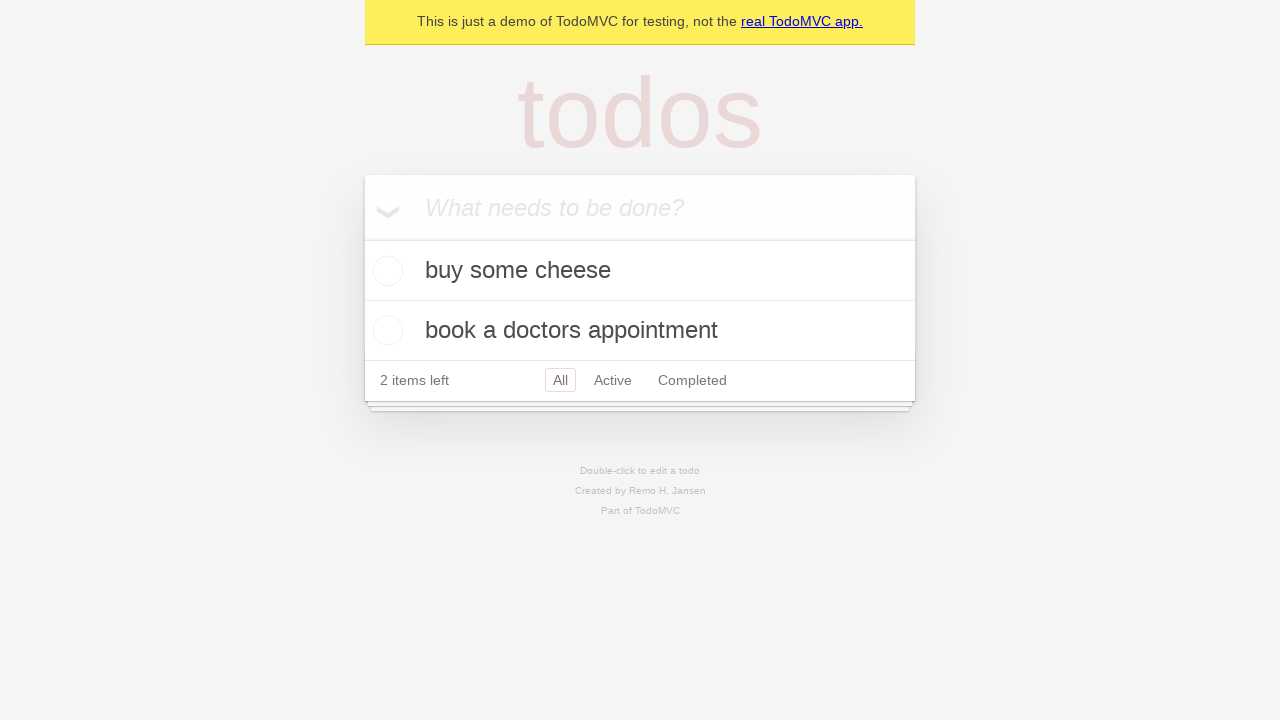